Tests a simple calculator form by entering two numbers, clicking the sum button, and verifying the result

Starting URL: https://www.lambdatest.com/selenium-playground/simple-form-demo

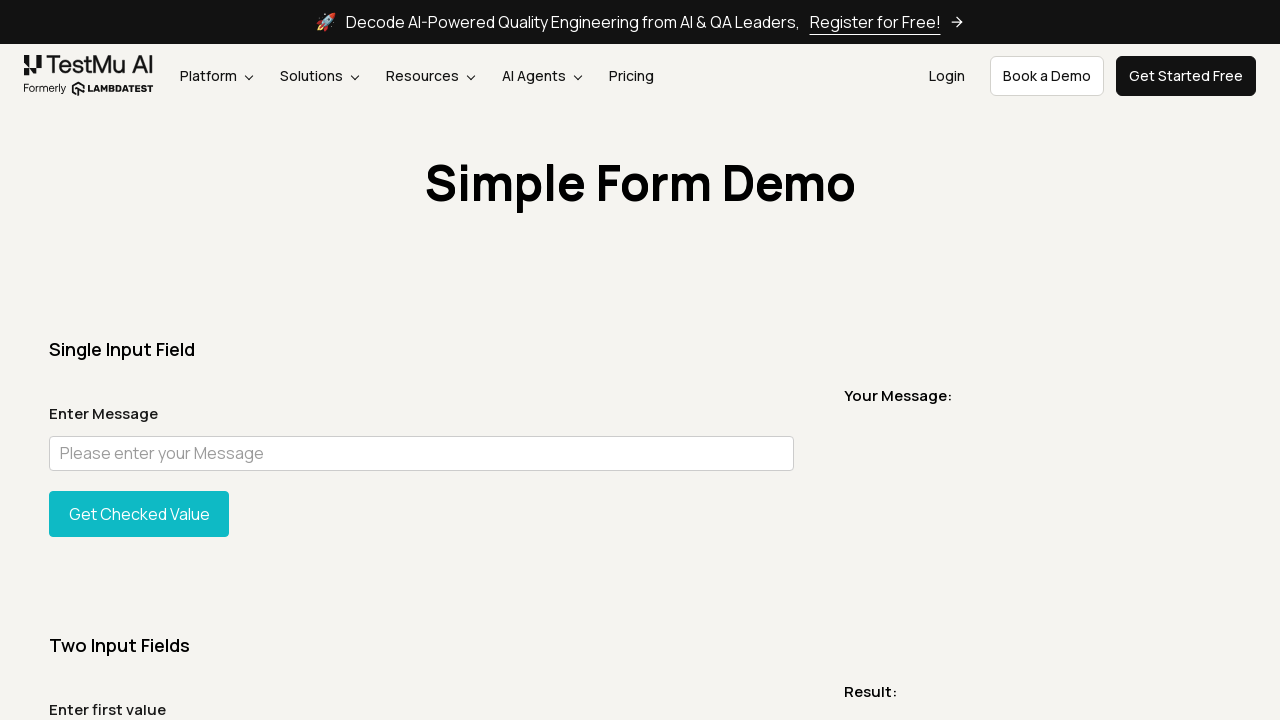

Entered first number '2' in the first input field on #sum1
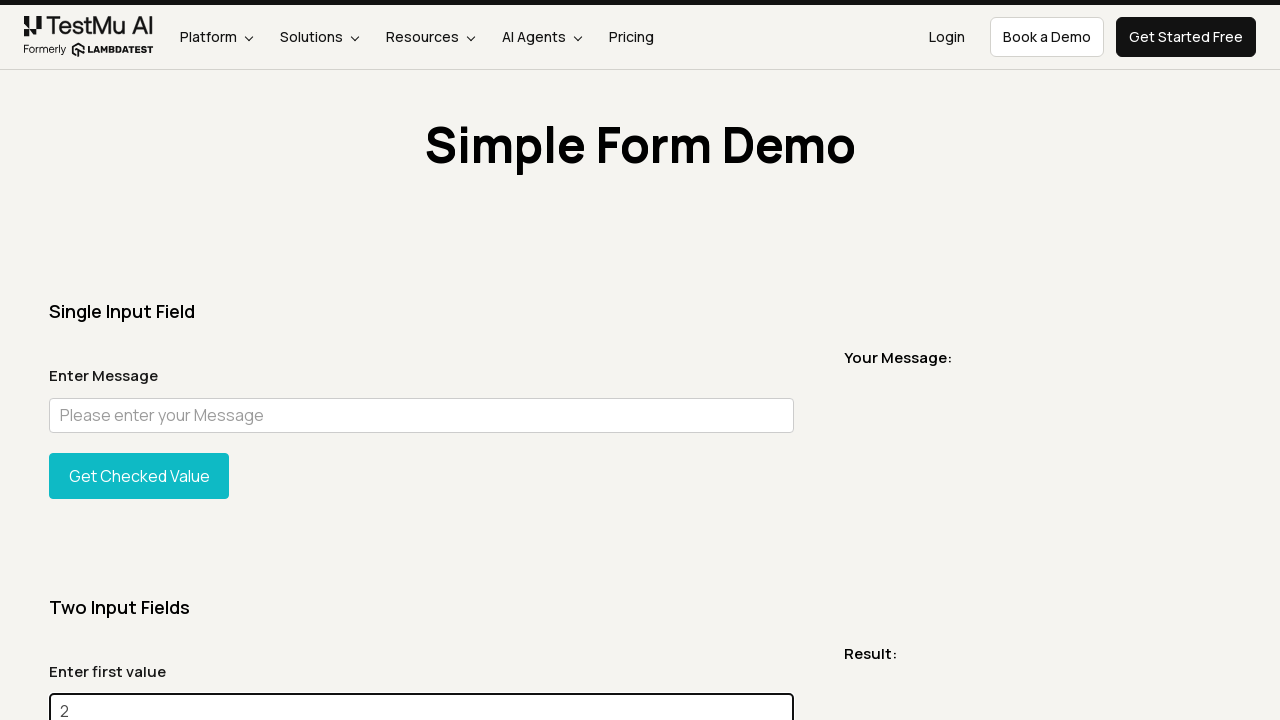

Entered second number '5' in the second input field on #sum2
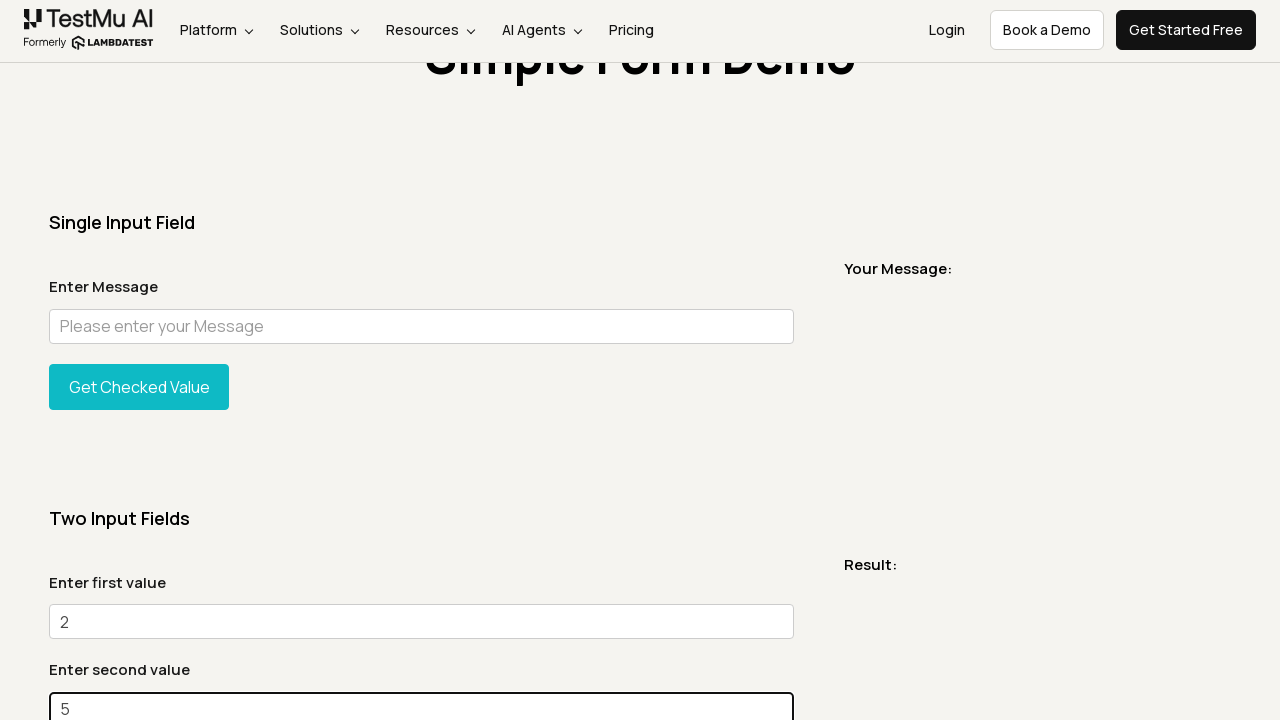

Clicked the Get Total button to calculate sum at (139, 360) on xpath=//*[@id='gettotal']/button
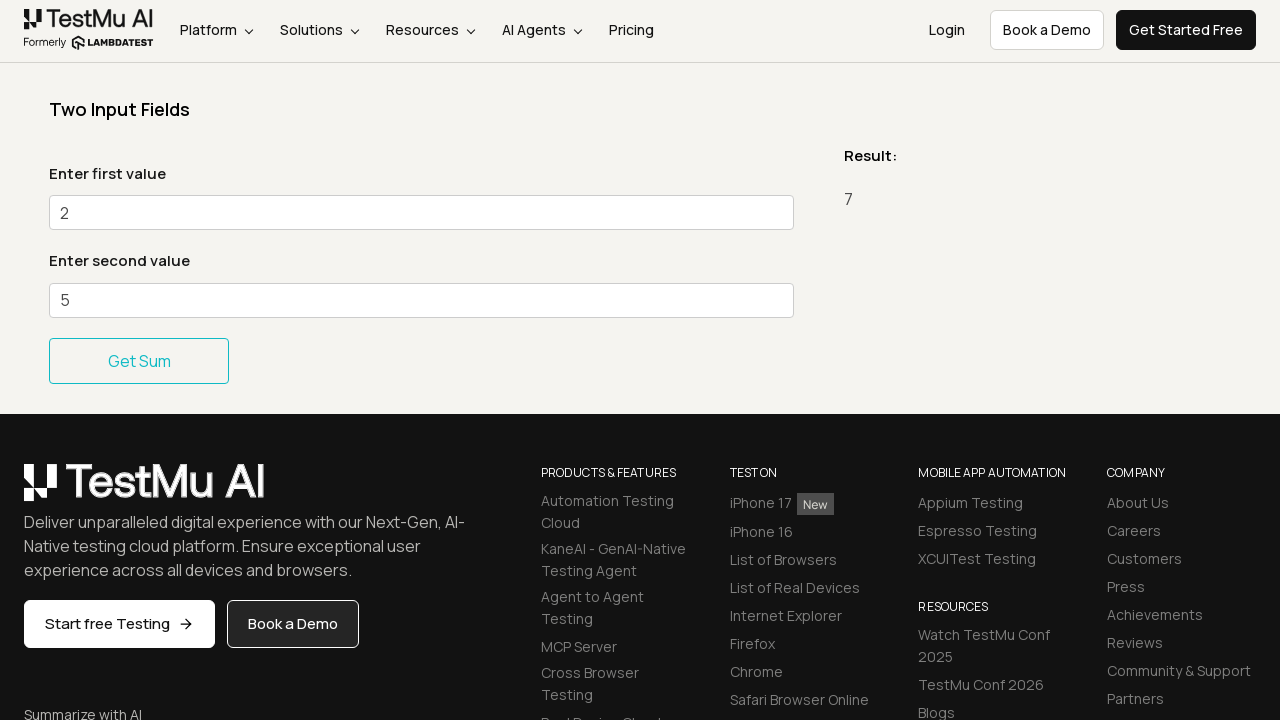

Result message element appeared on the page
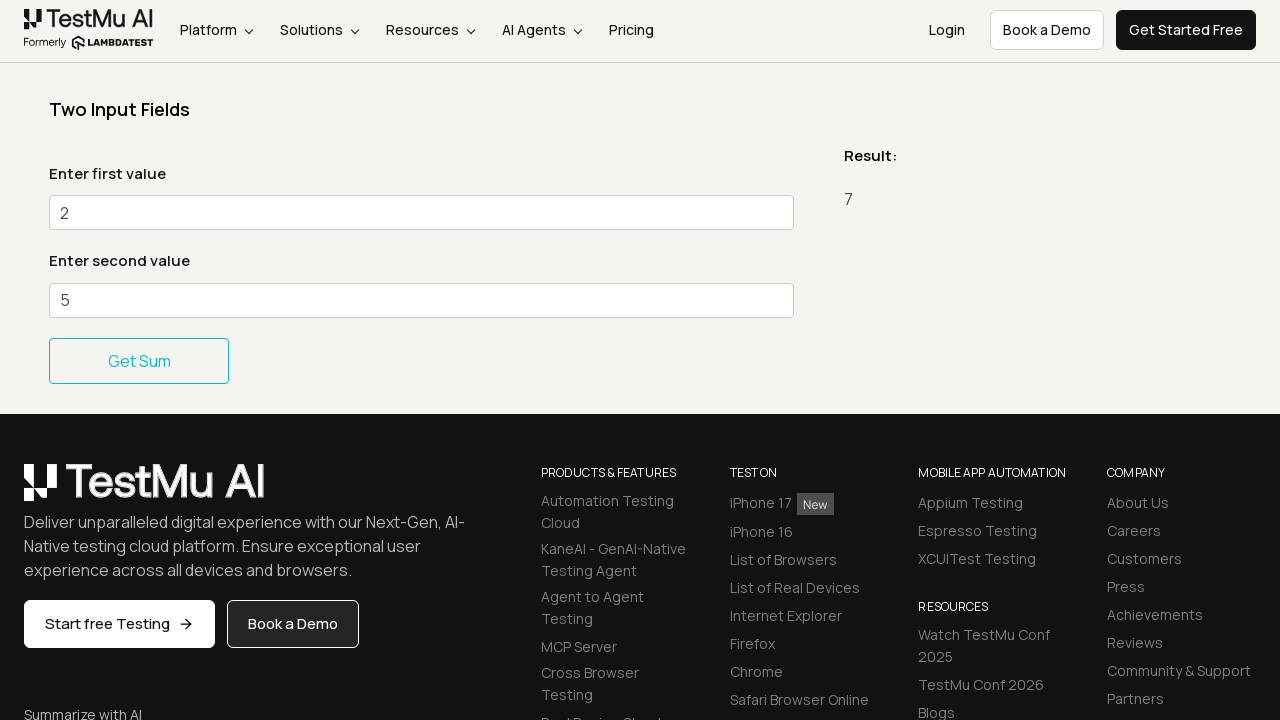

Retrieved result text: '7'
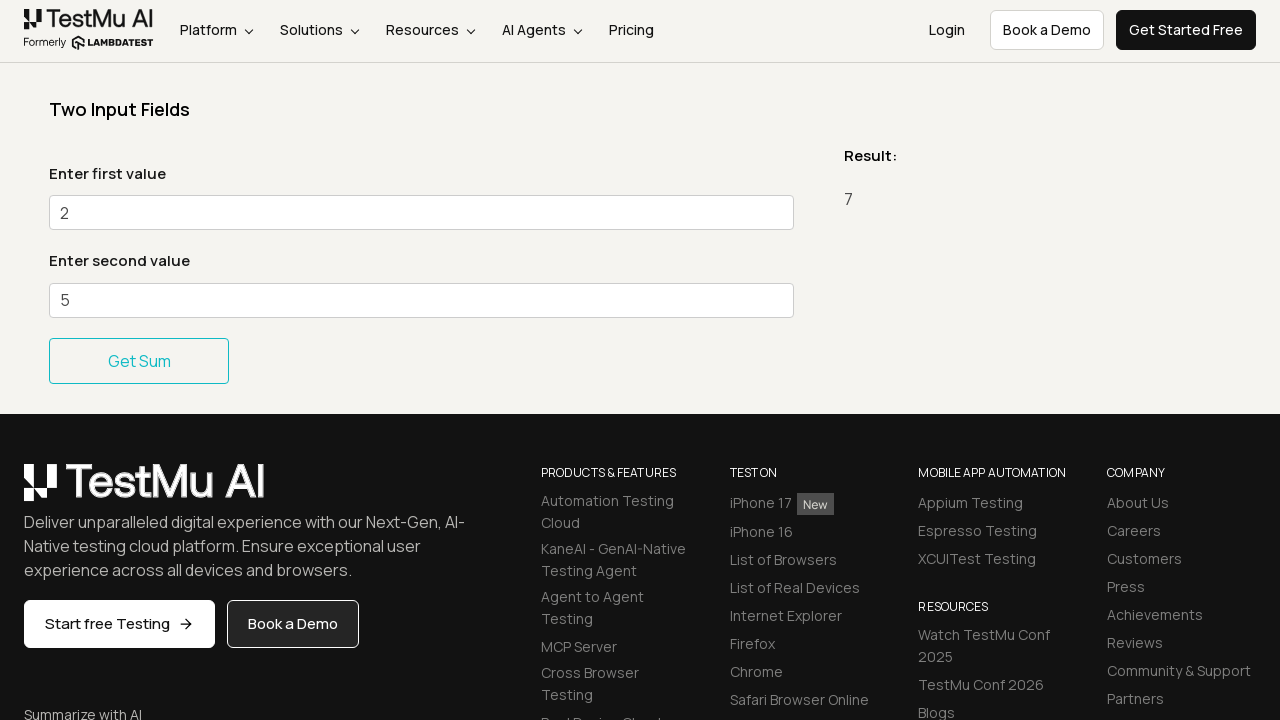

Assertion passed: result equals expected value '7'
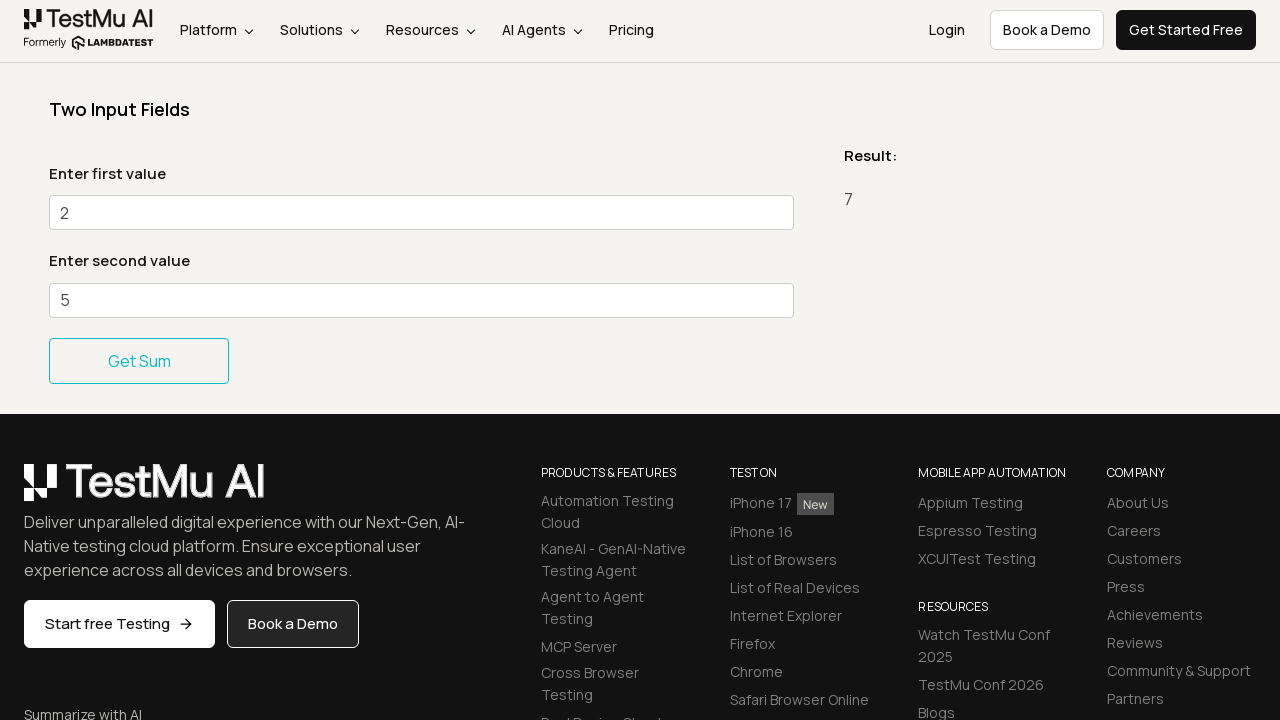

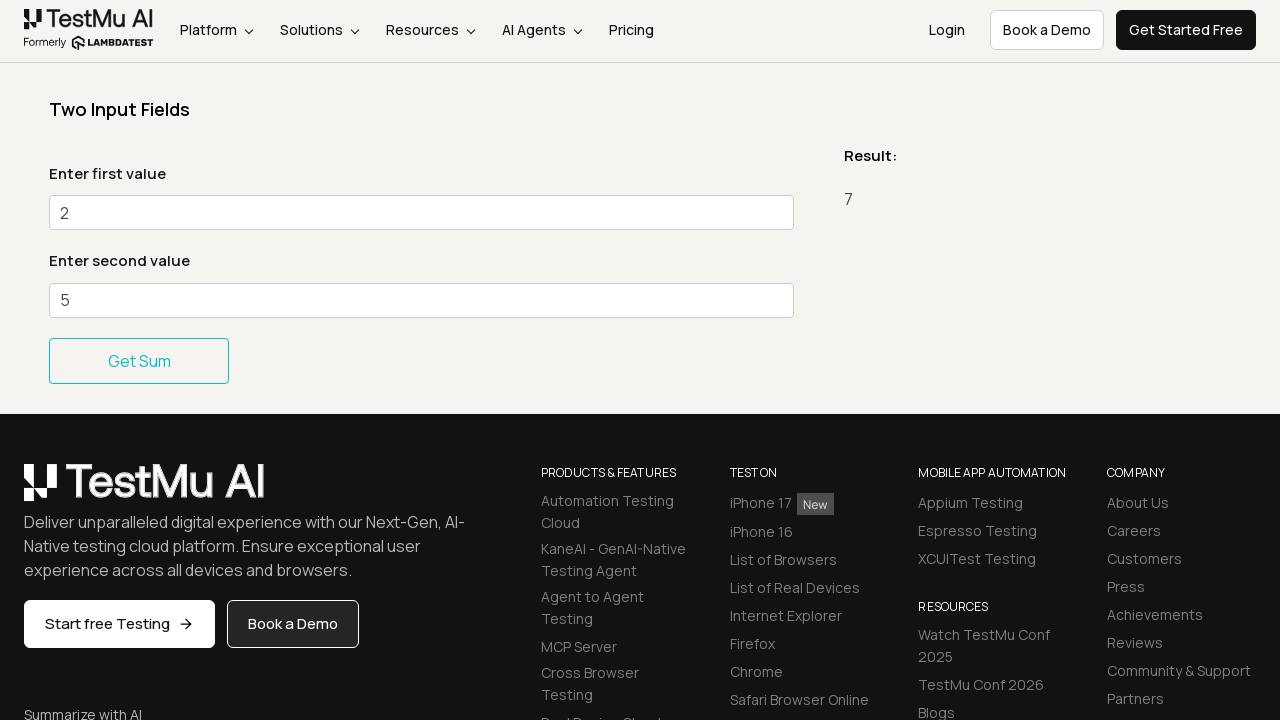